Tests a newsletter signup form by filling in first name, last name, and email fields, then submitting the form

Starting URL: http://secure-retreat-92358.herokuapp.com/

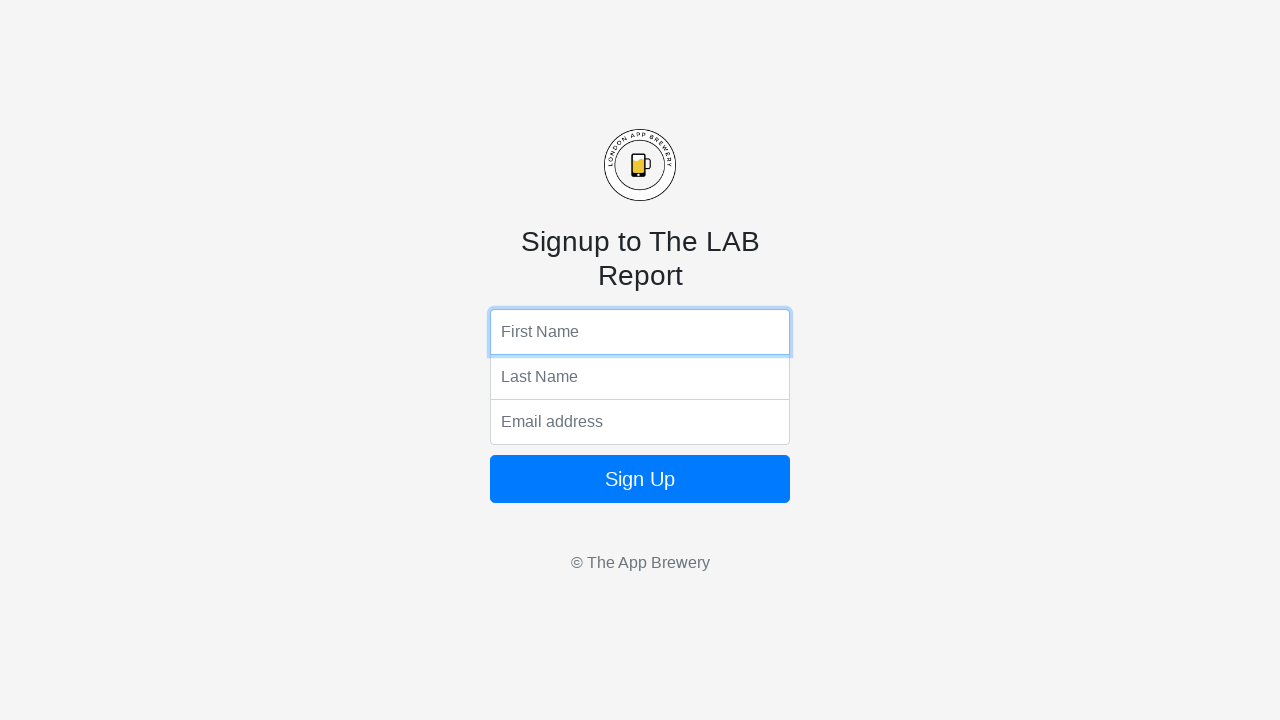

Filled first name field with 'John' on input[name='fName']
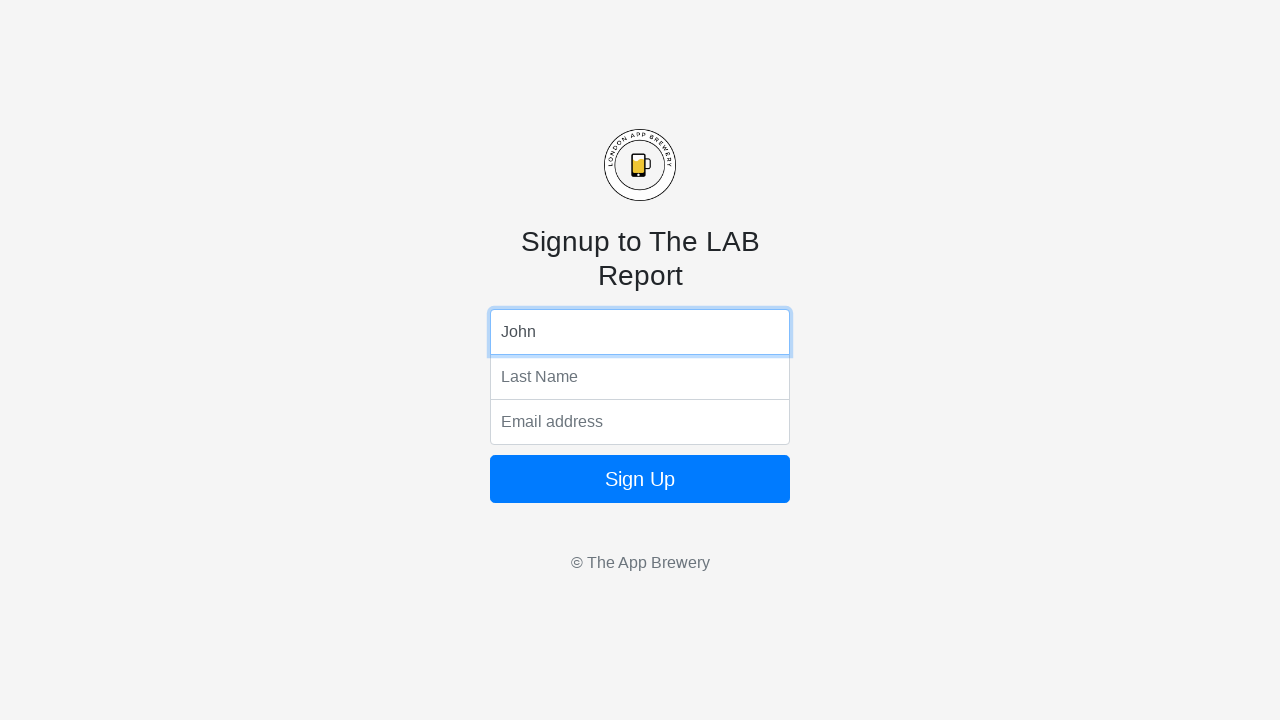

Filled last name field with 'Doe' on input[name='lName']
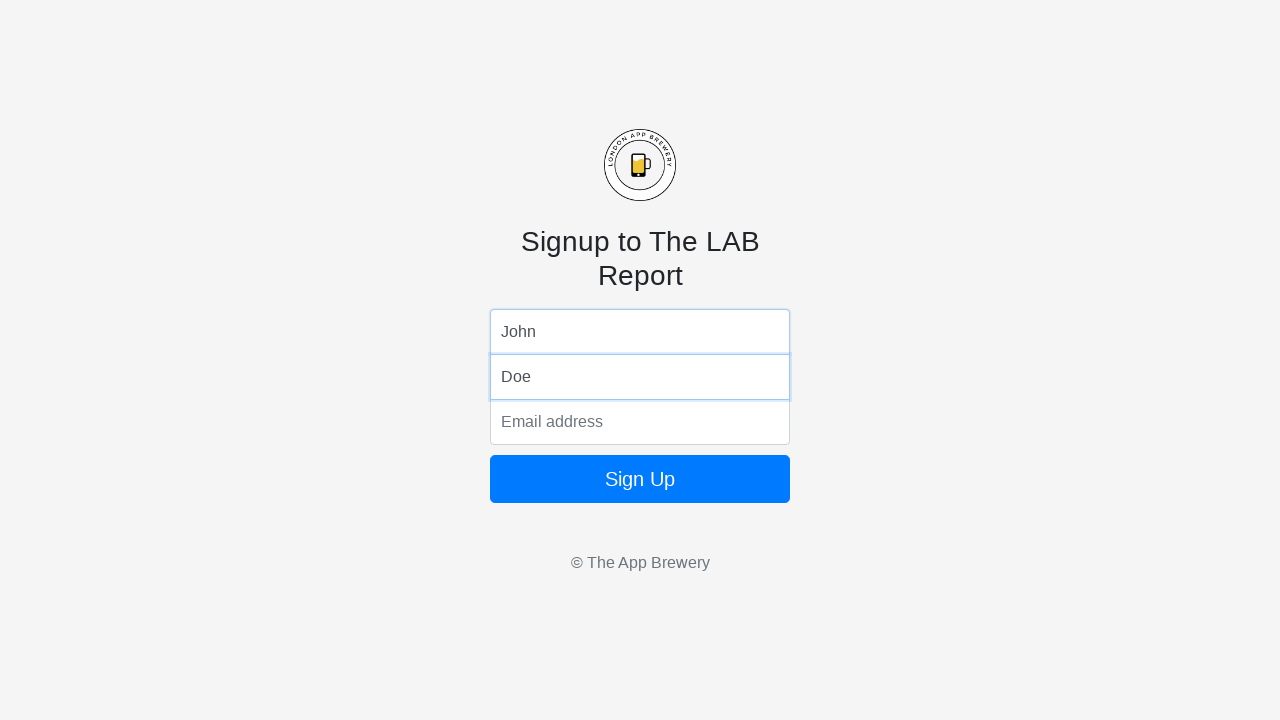

Filled email field with 'johndoe@gmail.com' on input[name='email']
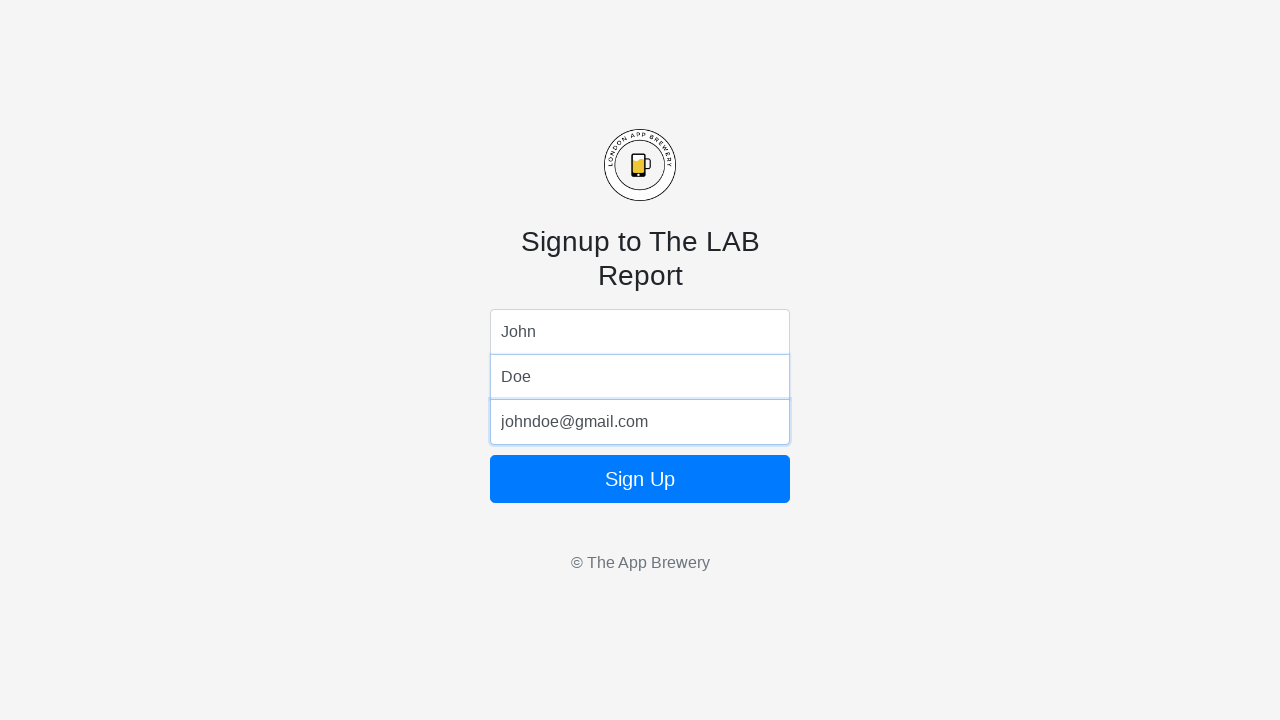

Clicked sign up button to submit newsletter form at (640, 479) on form button
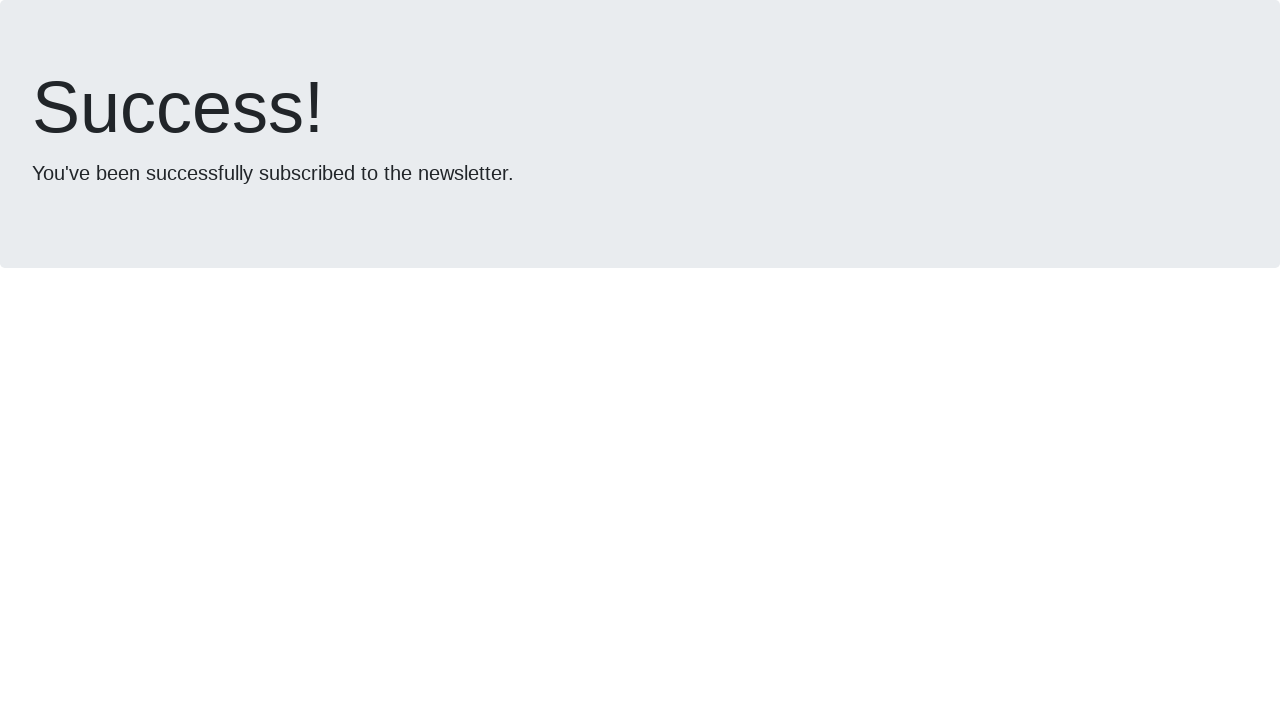

Newsletter signup confirmation page loaded
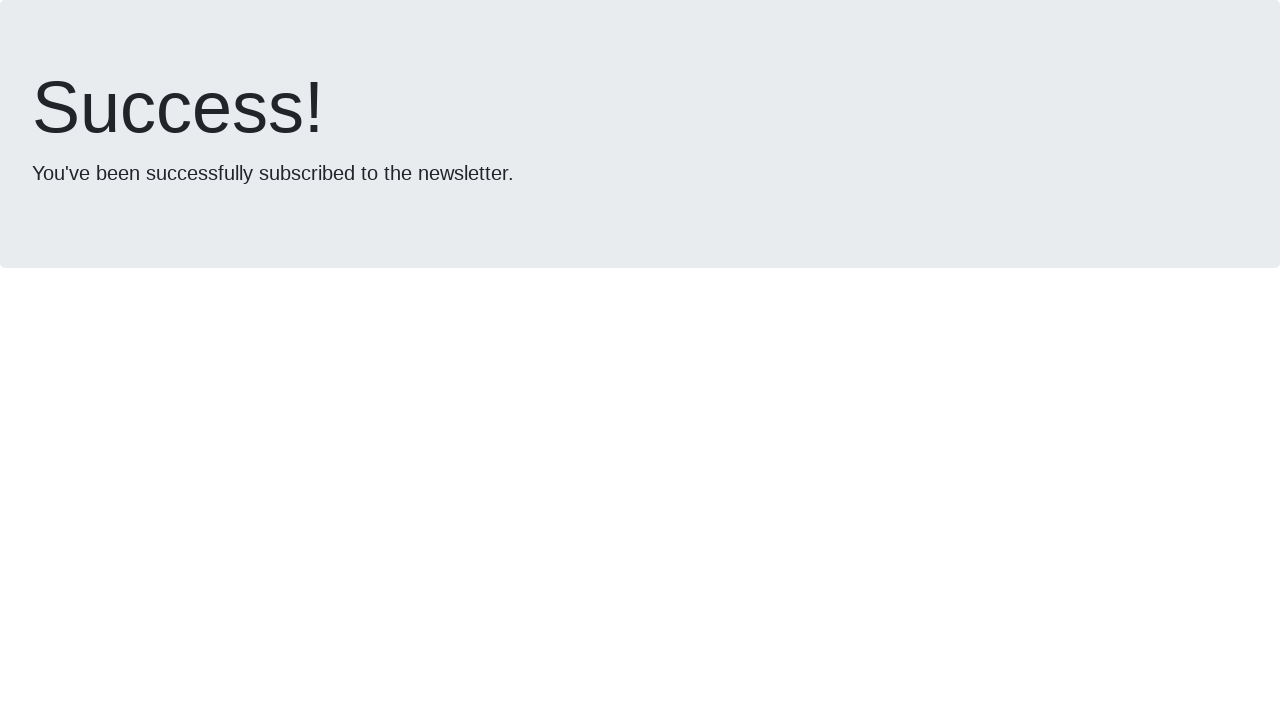

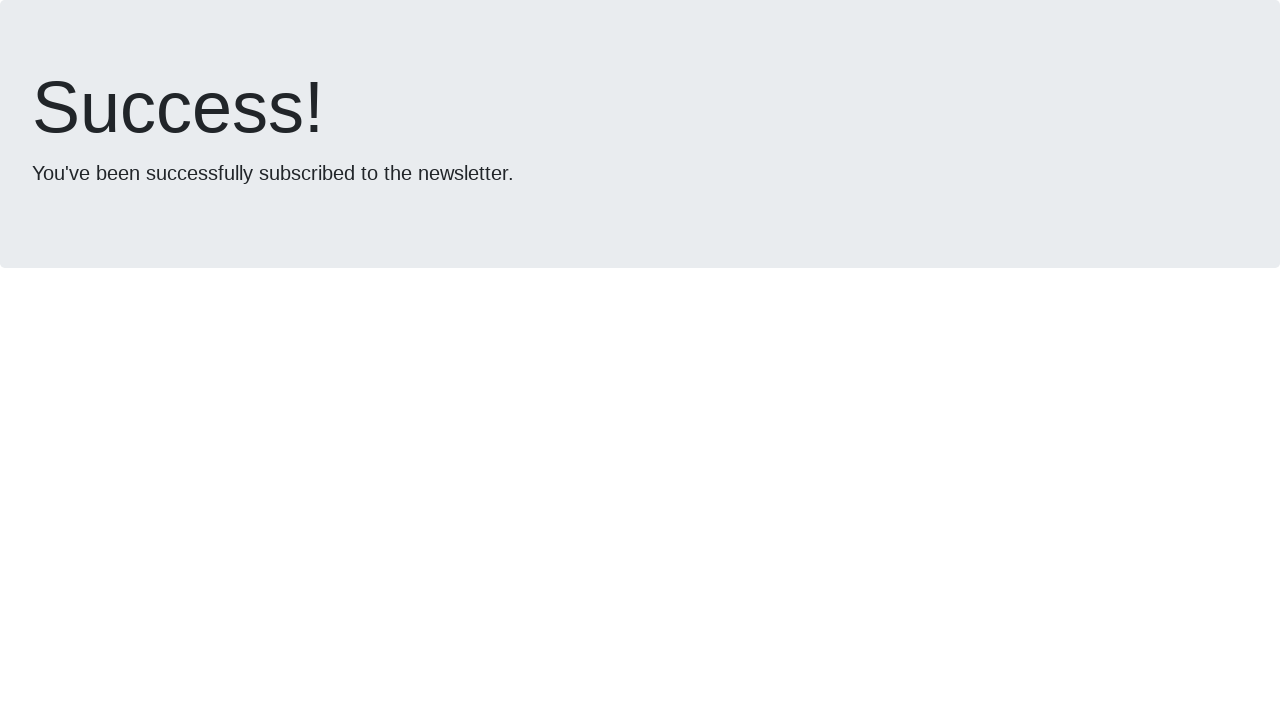